Opens Flipkart website and verifies the page title is retrieved correctly

Starting URL: https://www.flipkart.com

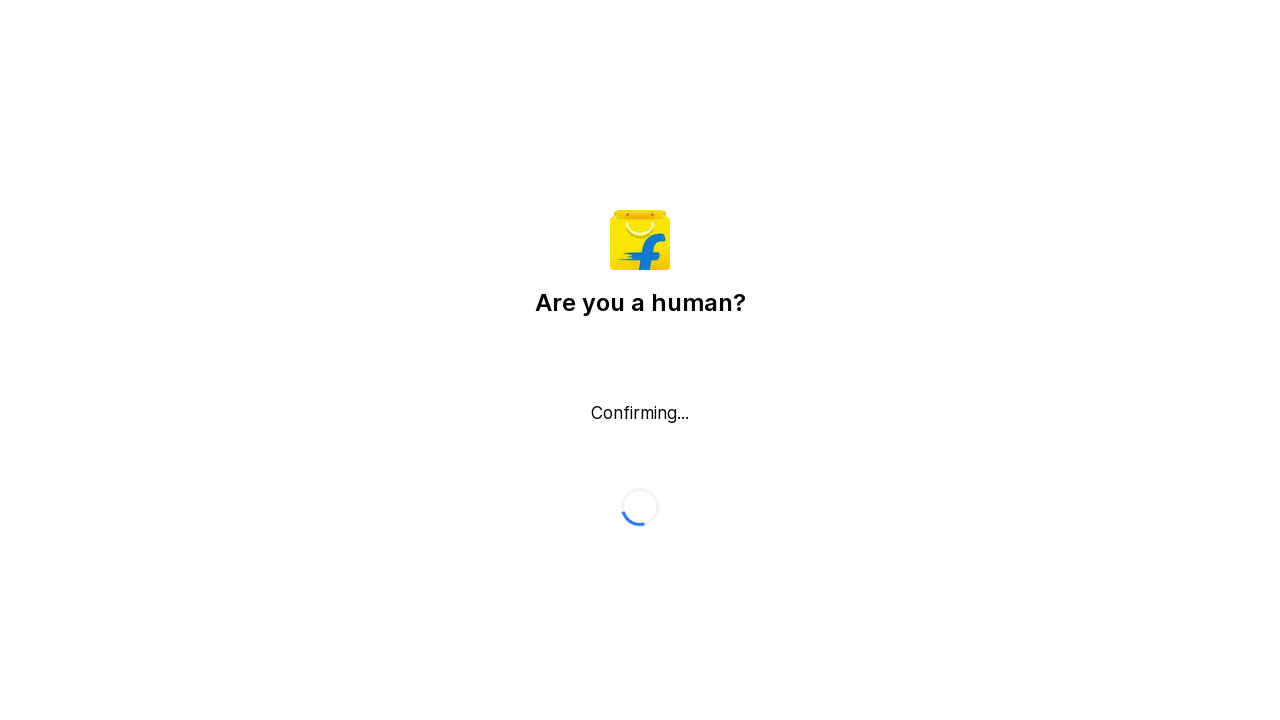

Retrieved page title from Flipkart website
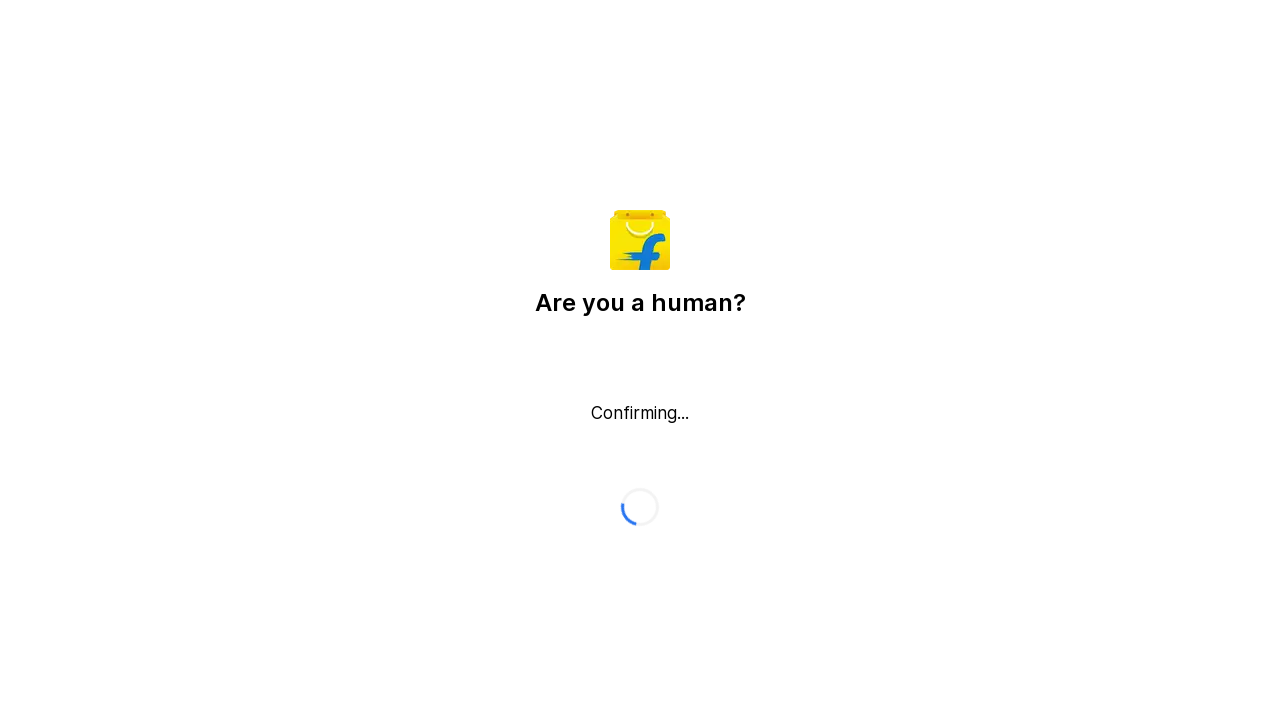

Verified that page title is not empty
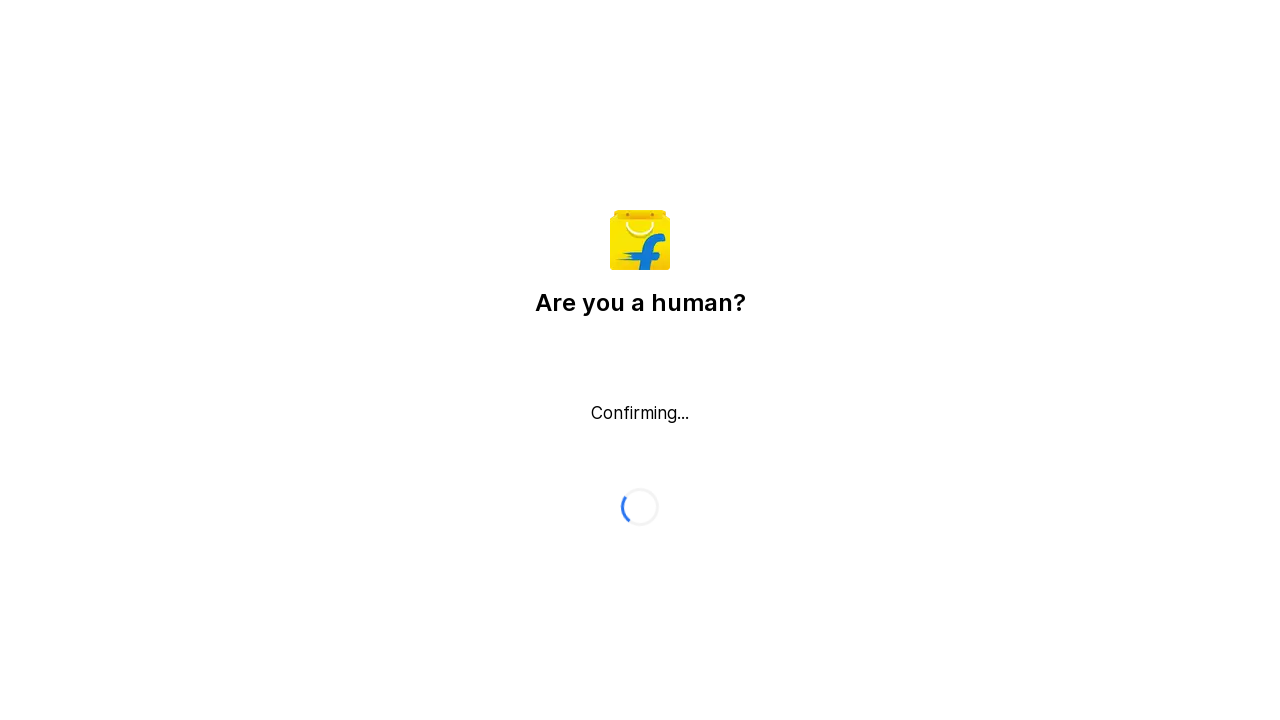

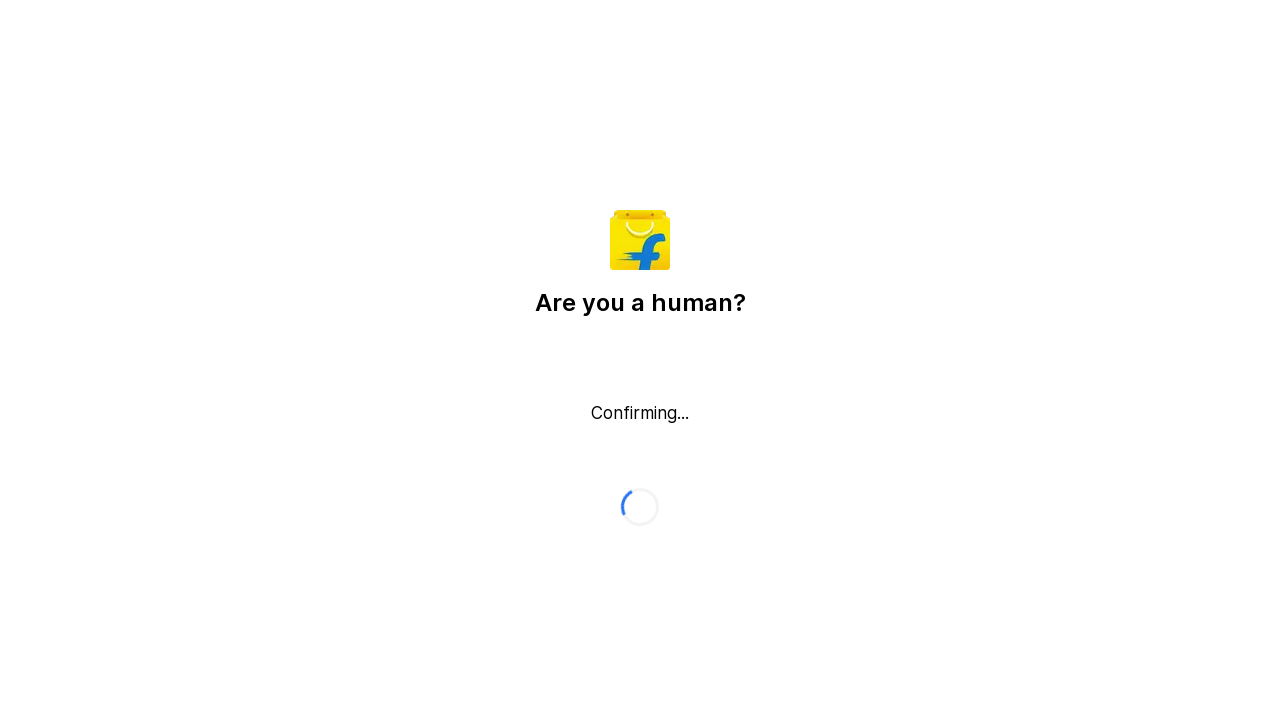